Tests that pressing Escape cancels editing and restores original text

Starting URL: https://demo.playwright.dev/todomvc

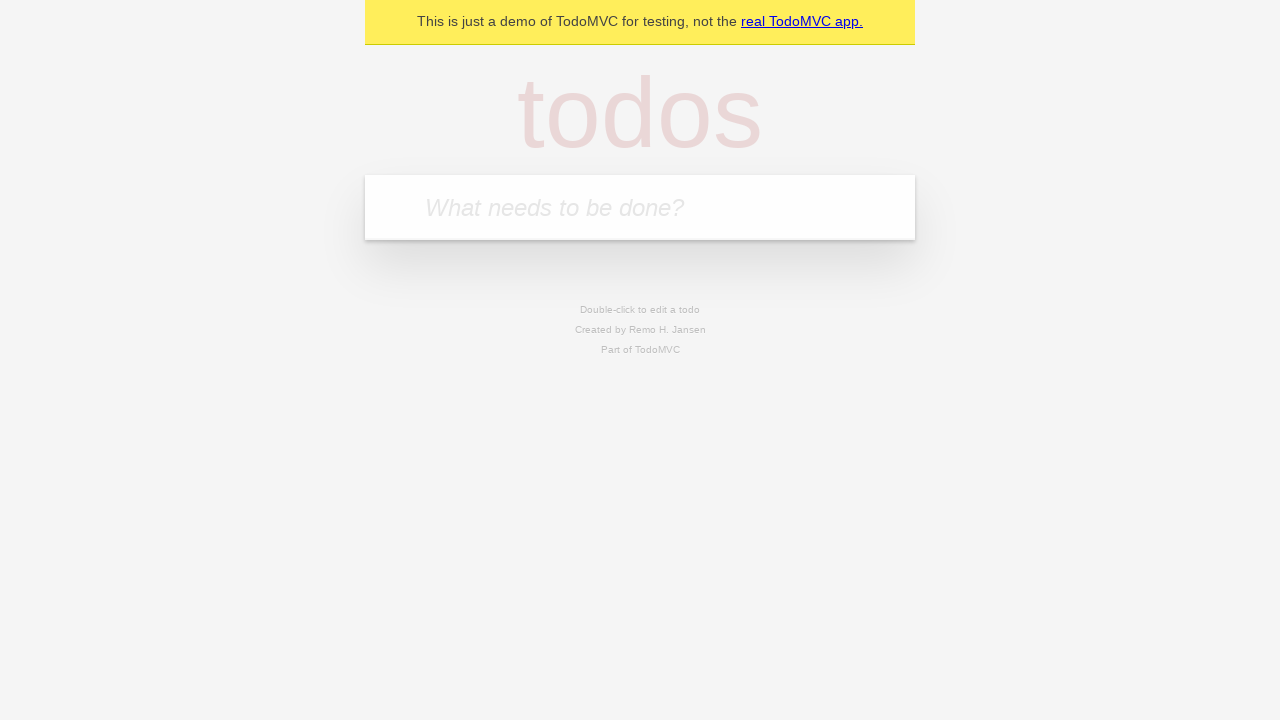

Filled input field with 'buy some cheese' on internal:attr=[placeholder="What needs to be done?"i]
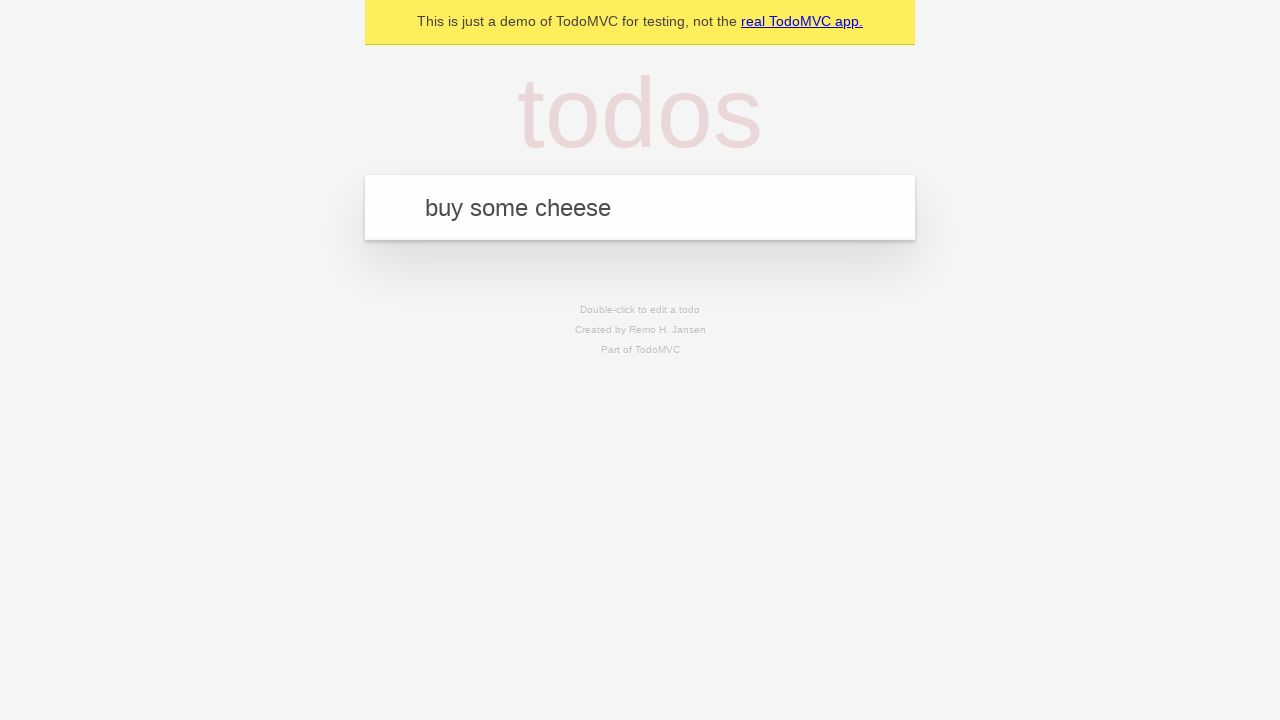

Pressed Enter to add first todo on internal:attr=[placeholder="What needs to be done?"i]
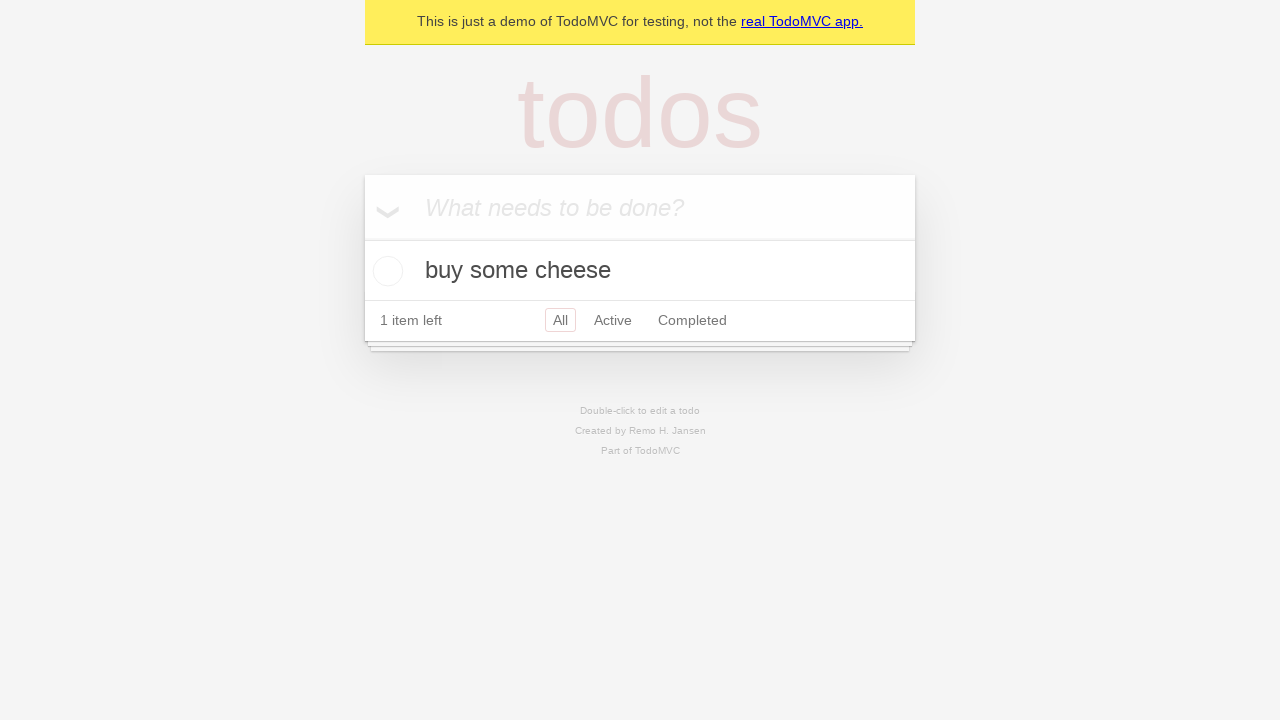

Filled input field with 'feed the cat' on internal:attr=[placeholder="What needs to be done?"i]
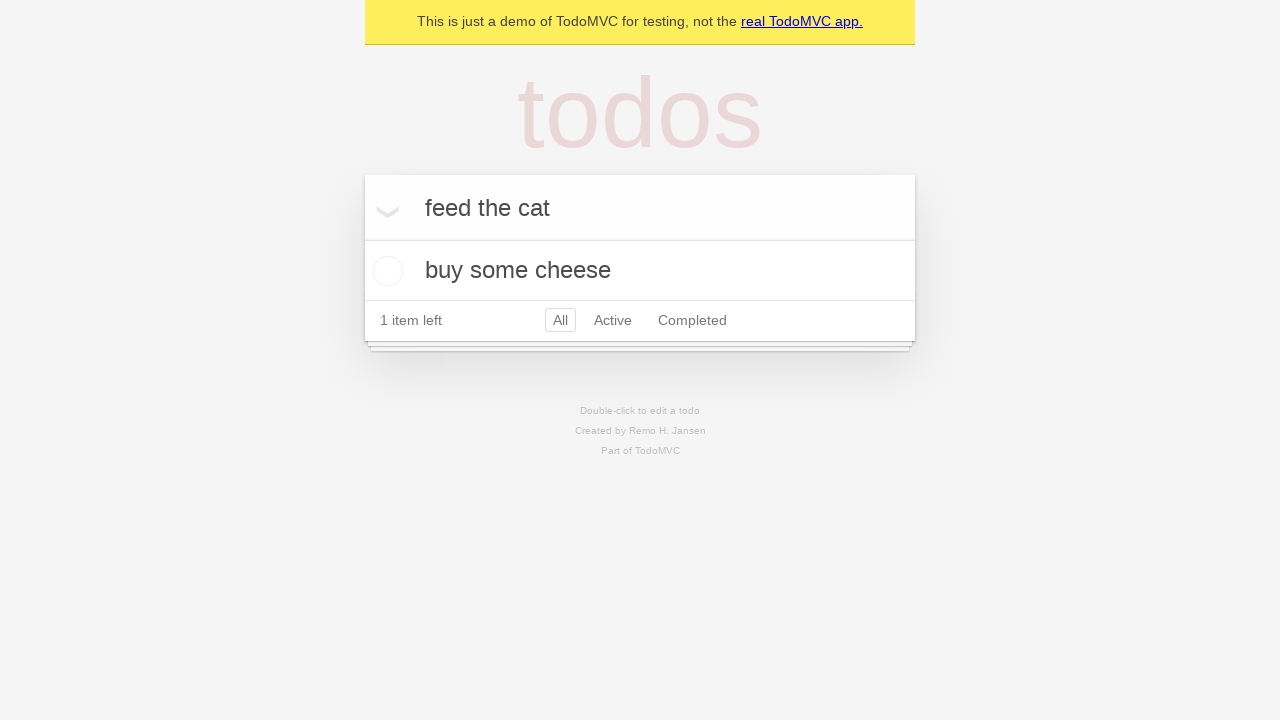

Pressed Enter to add second todo on internal:attr=[placeholder="What needs to be done?"i]
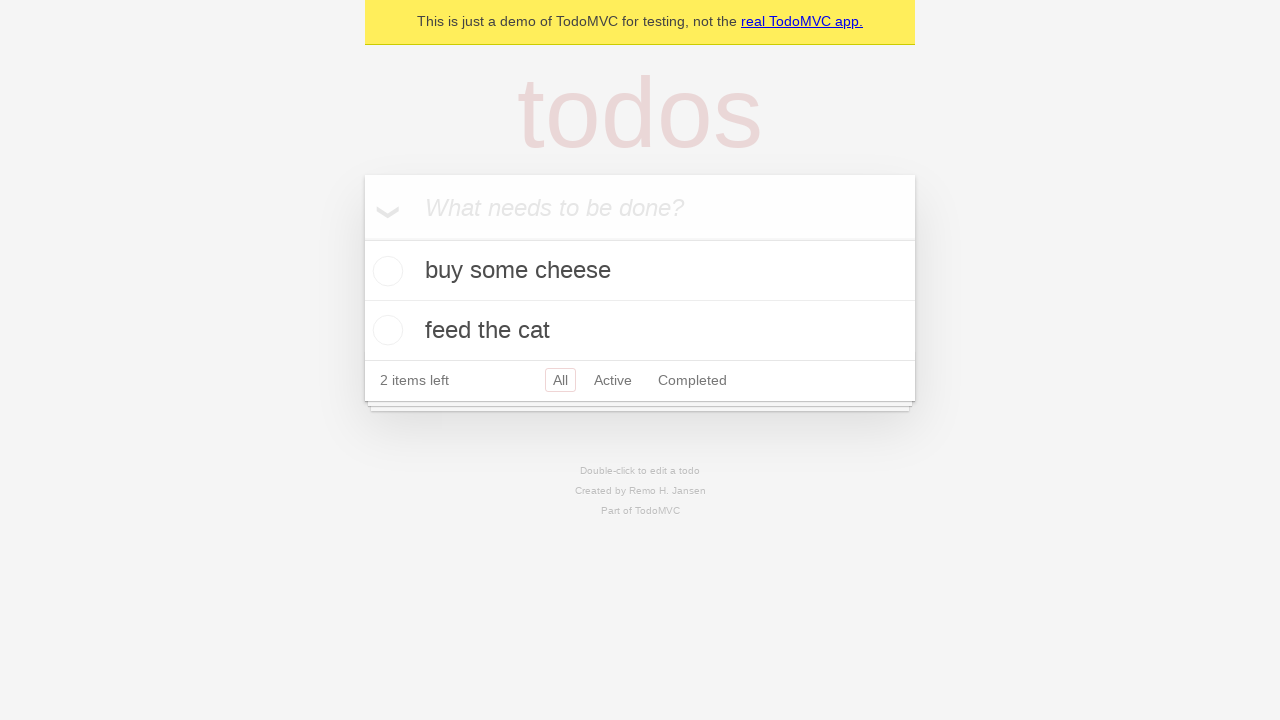

Filled input field with 'book a doctors appointment' on internal:attr=[placeholder="What needs to be done?"i]
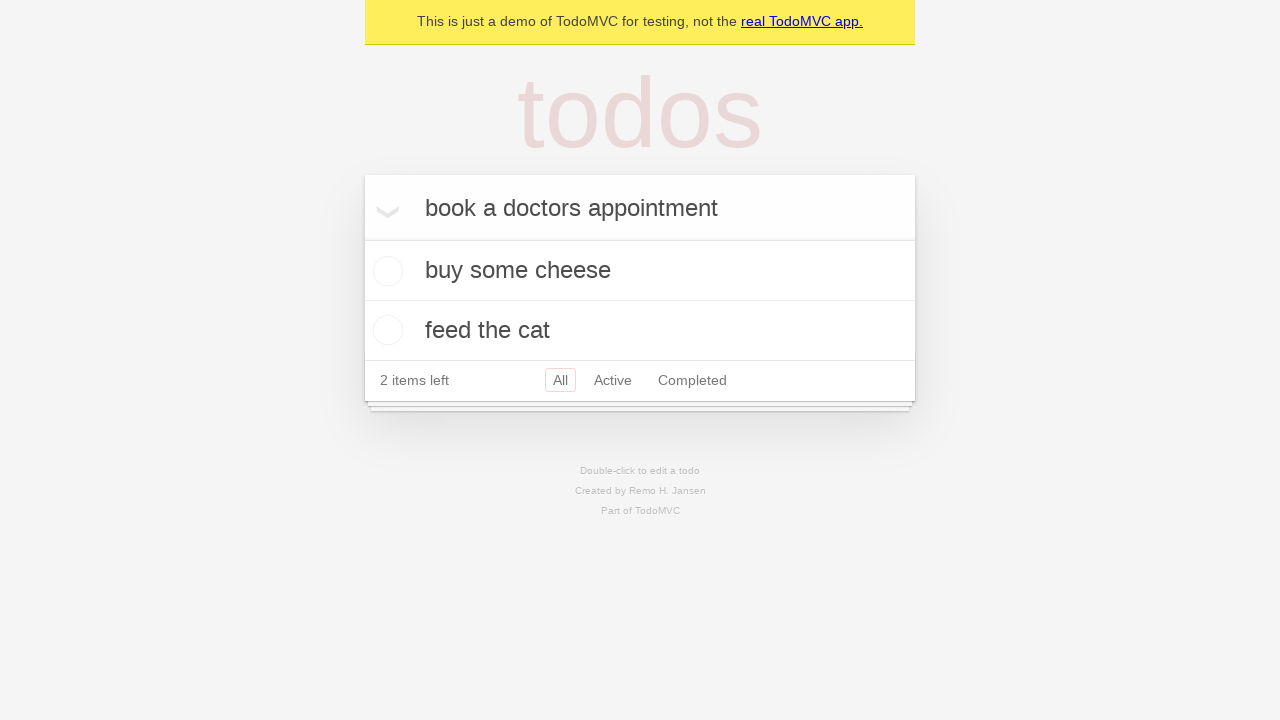

Pressed Enter to add third todo on internal:attr=[placeholder="What needs to be done?"i]
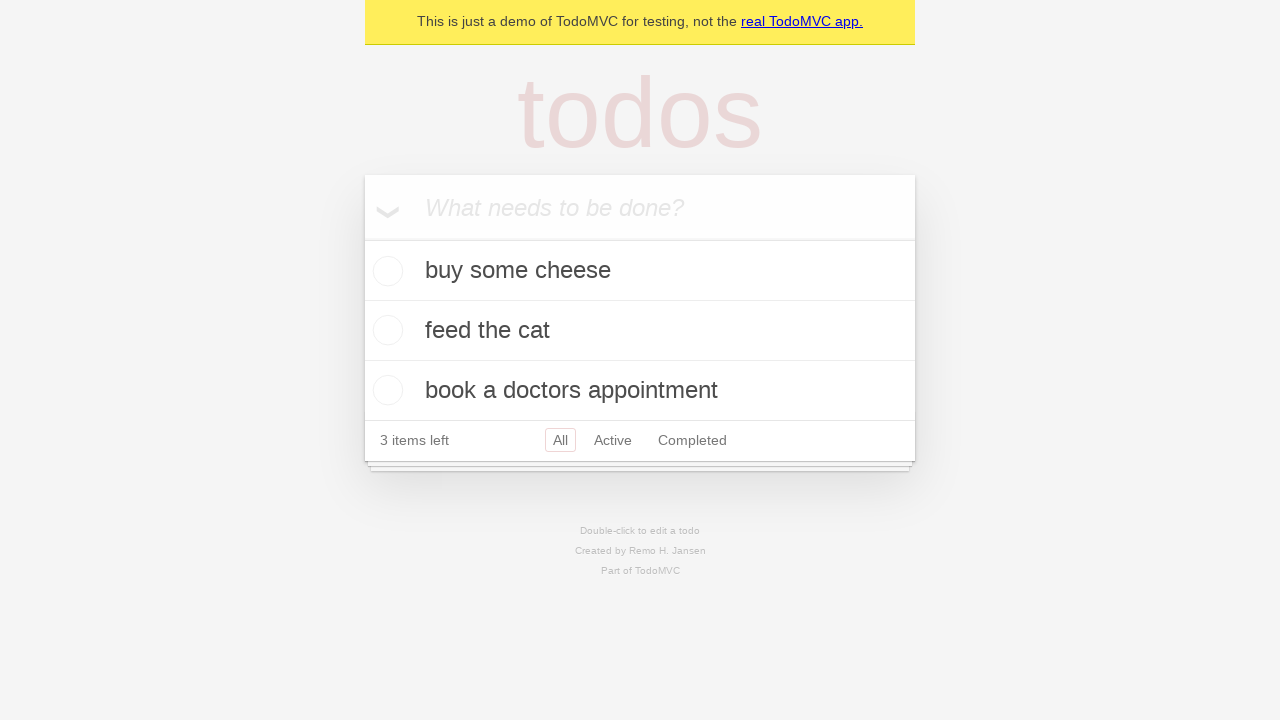

Double-clicked second todo to enter edit mode at (640, 331) on internal:testid=[data-testid="todo-item"s] >> nth=1
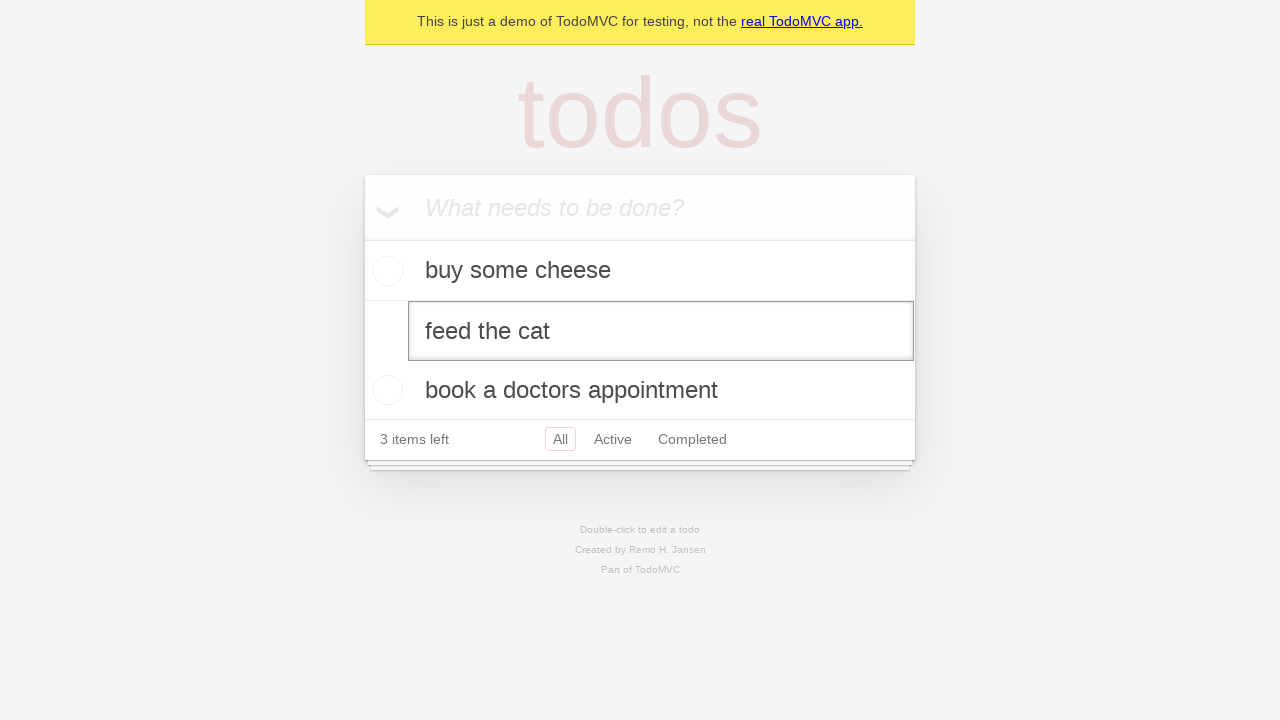

Filled edit field with 'buy some sausages' on internal:testid=[data-testid="todo-item"s] >> nth=1 >> internal:role=textbox[nam
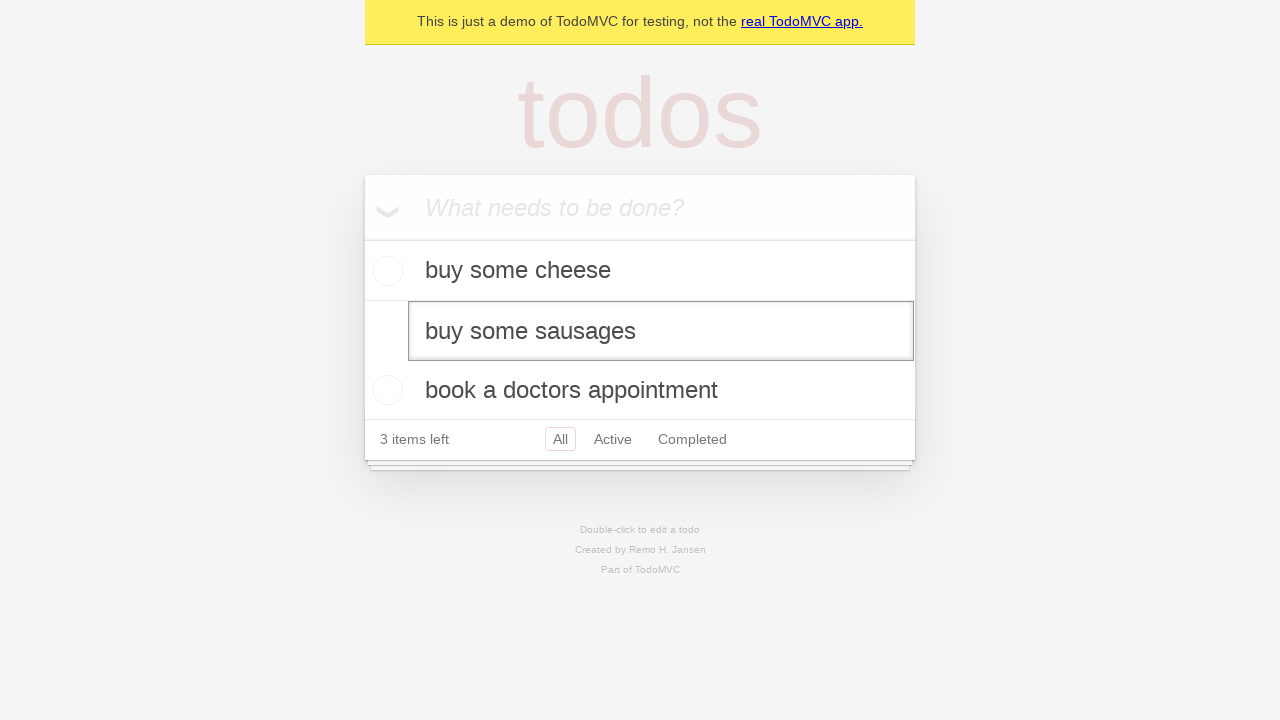

Pressed Escape to cancel editing and restore original text on internal:testid=[data-testid="todo-item"s] >> nth=1 >> internal:role=textbox[nam
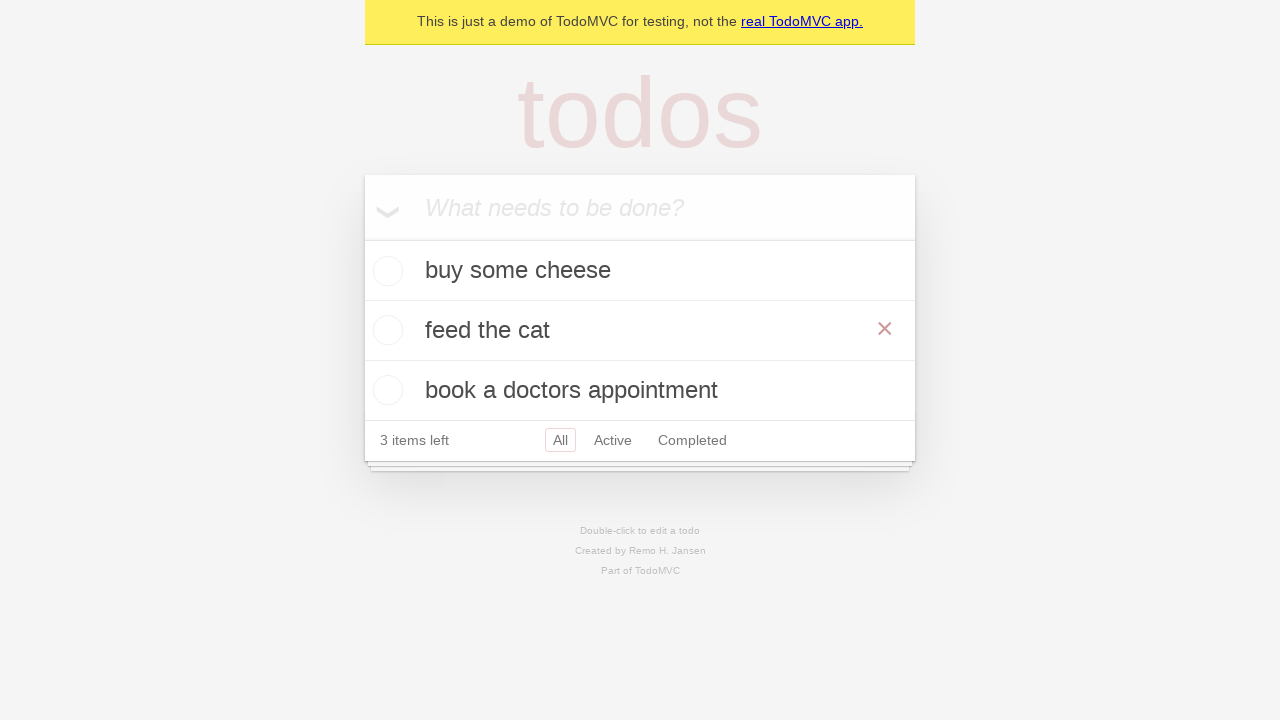

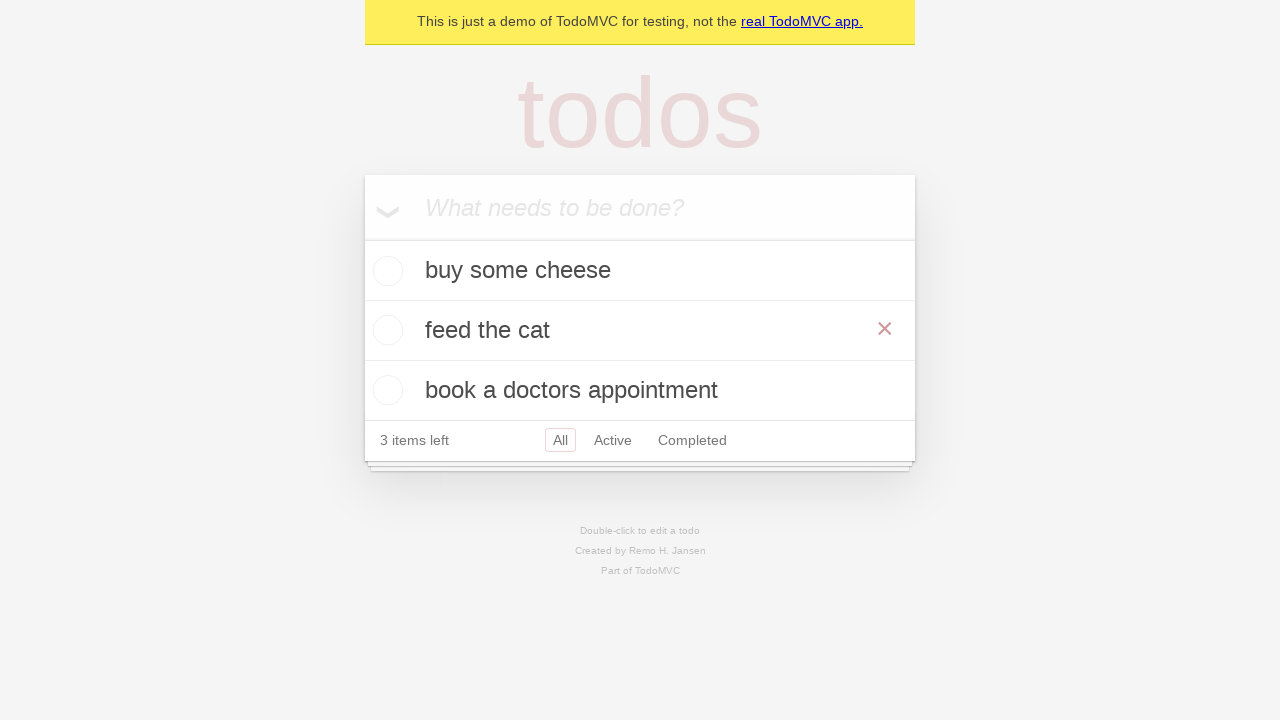